Counts the number of buttons in a container and enters the count value into a text input field

Starting URL: https://softwaretestingpro.github.io/Automation/Intermediate/I-2.09-RandomButtons.html

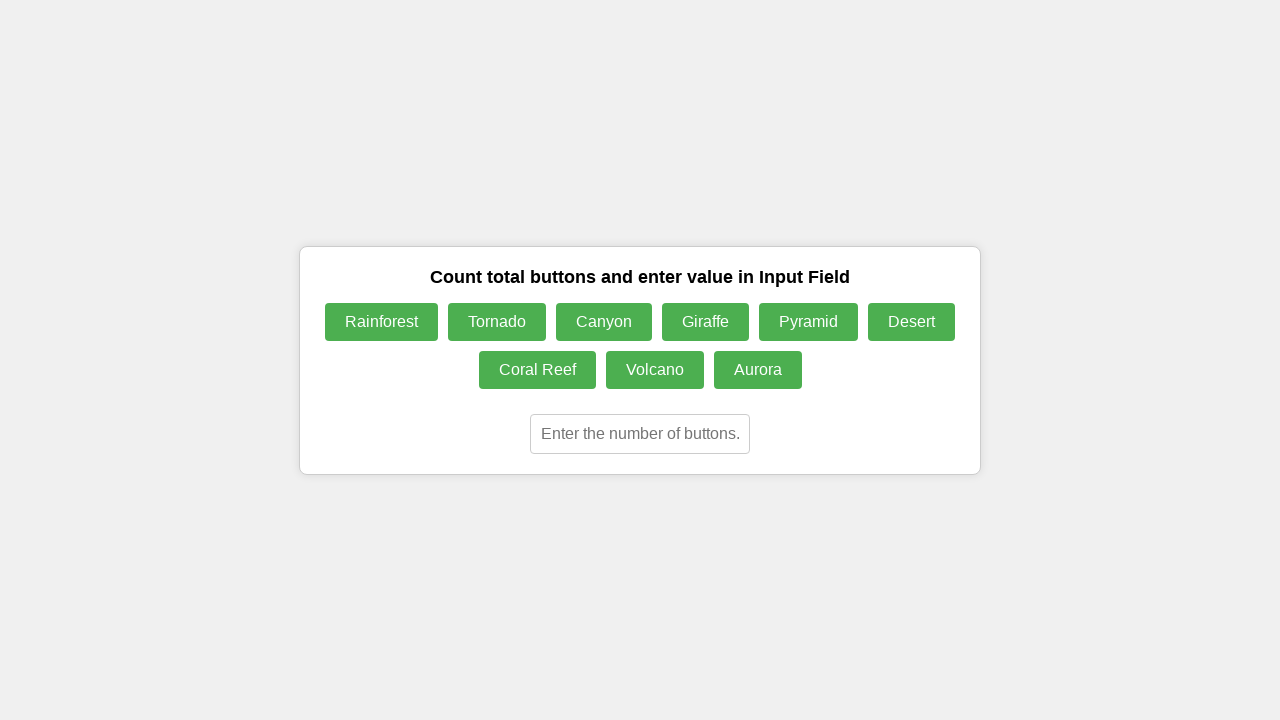

Navigated to RandomButtons test page
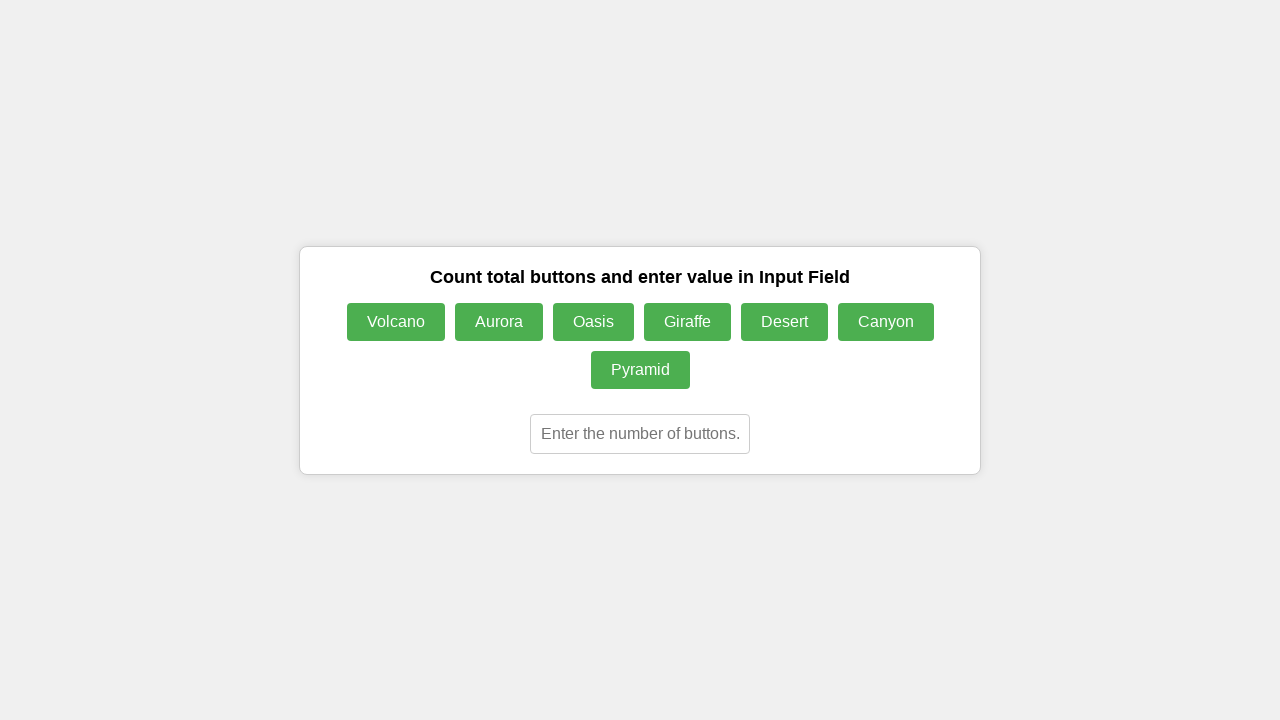

Located all buttons in the button container
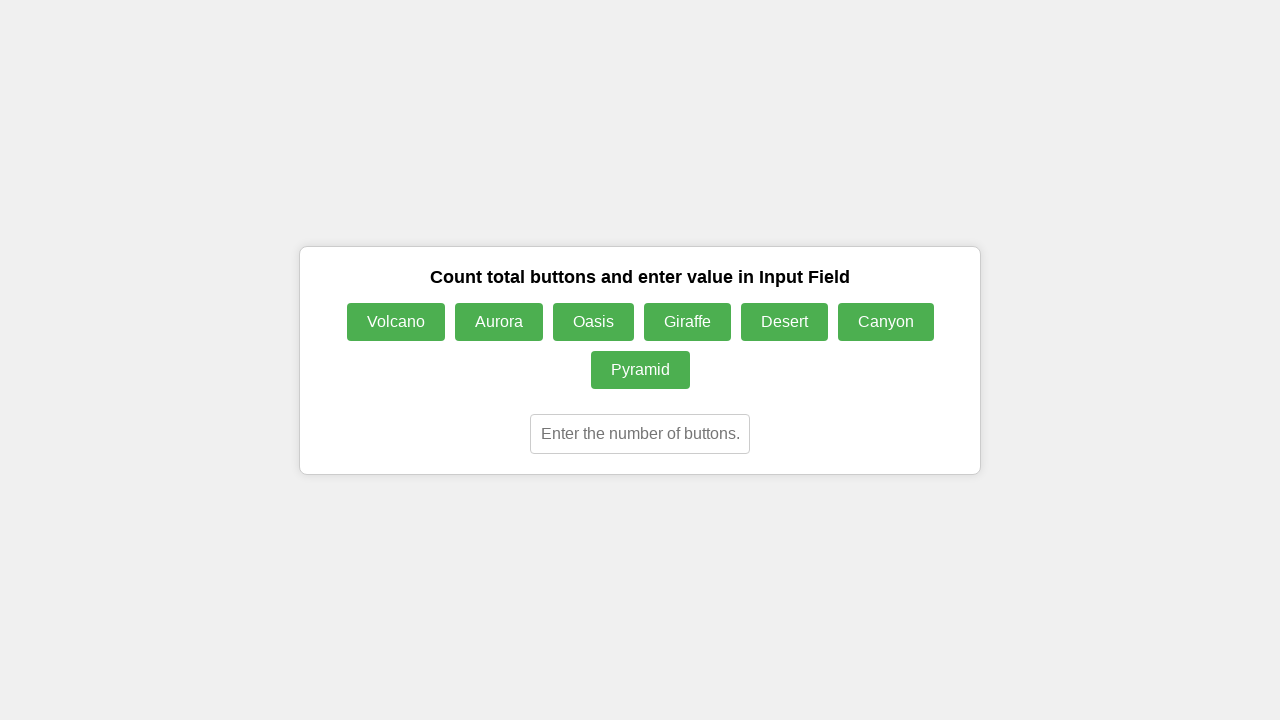

Counted 7 buttons in the container
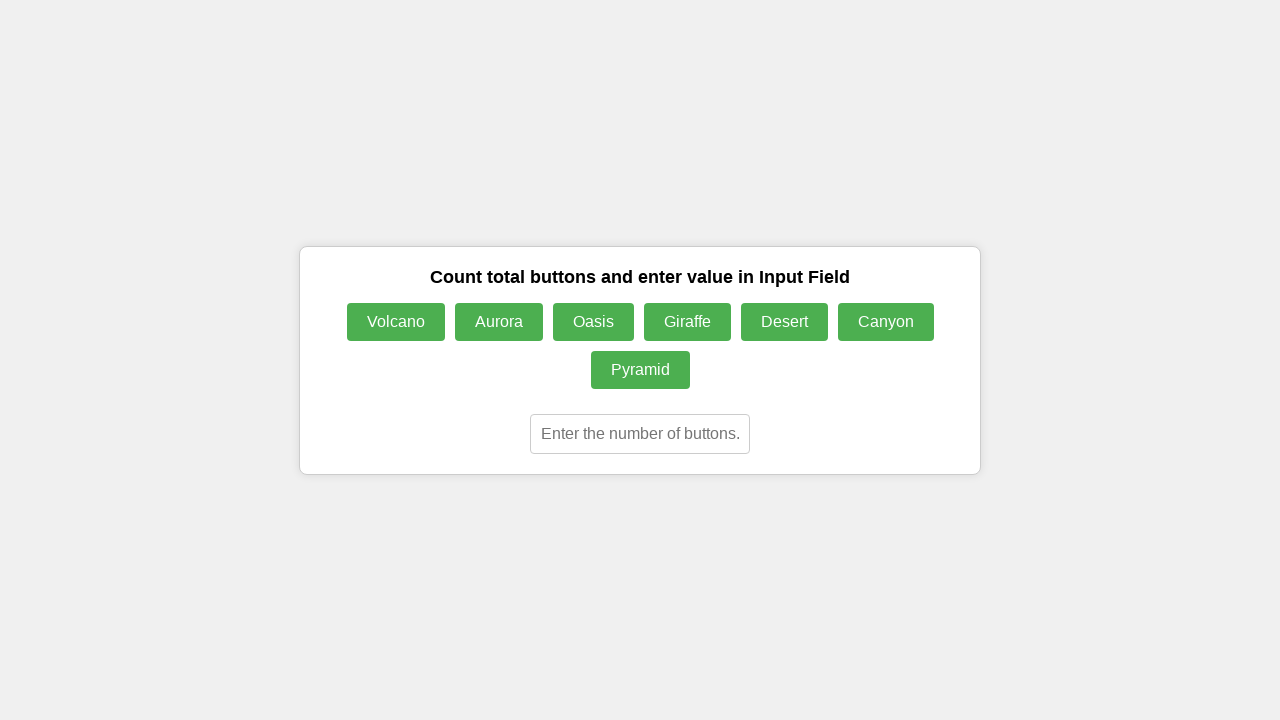

Entered button count (7) into the text input field on //input[@type='text']
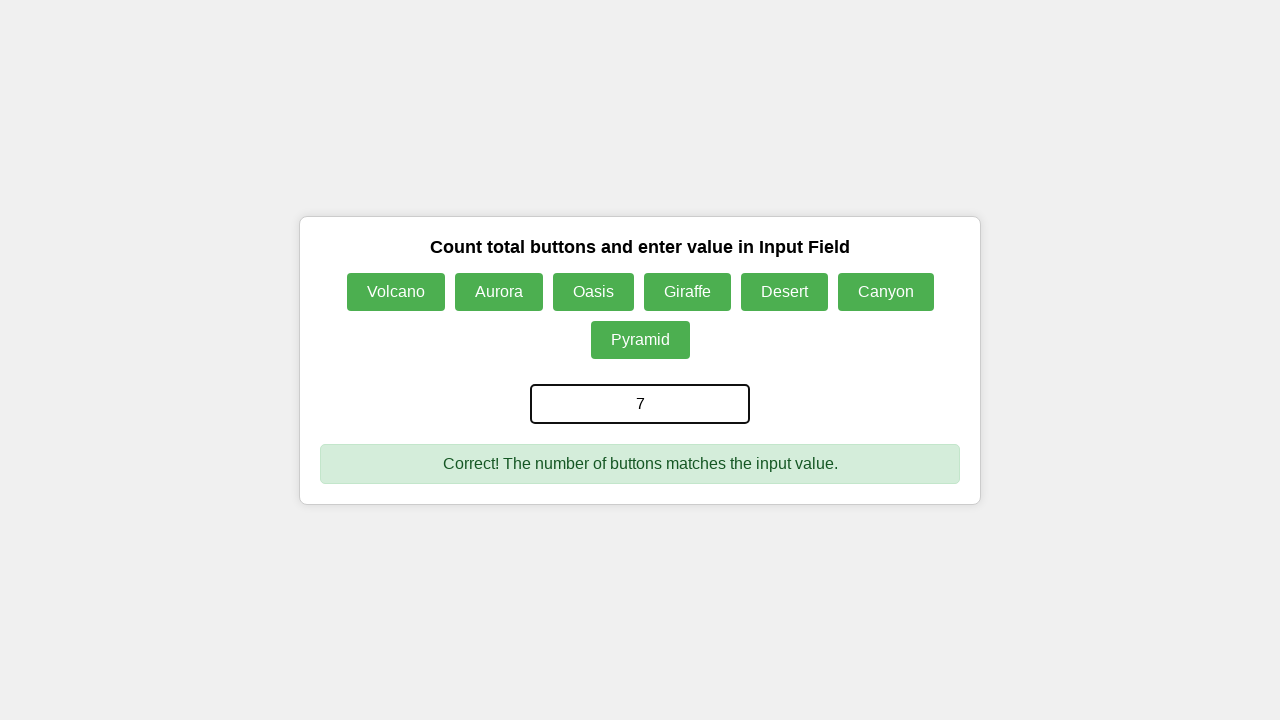

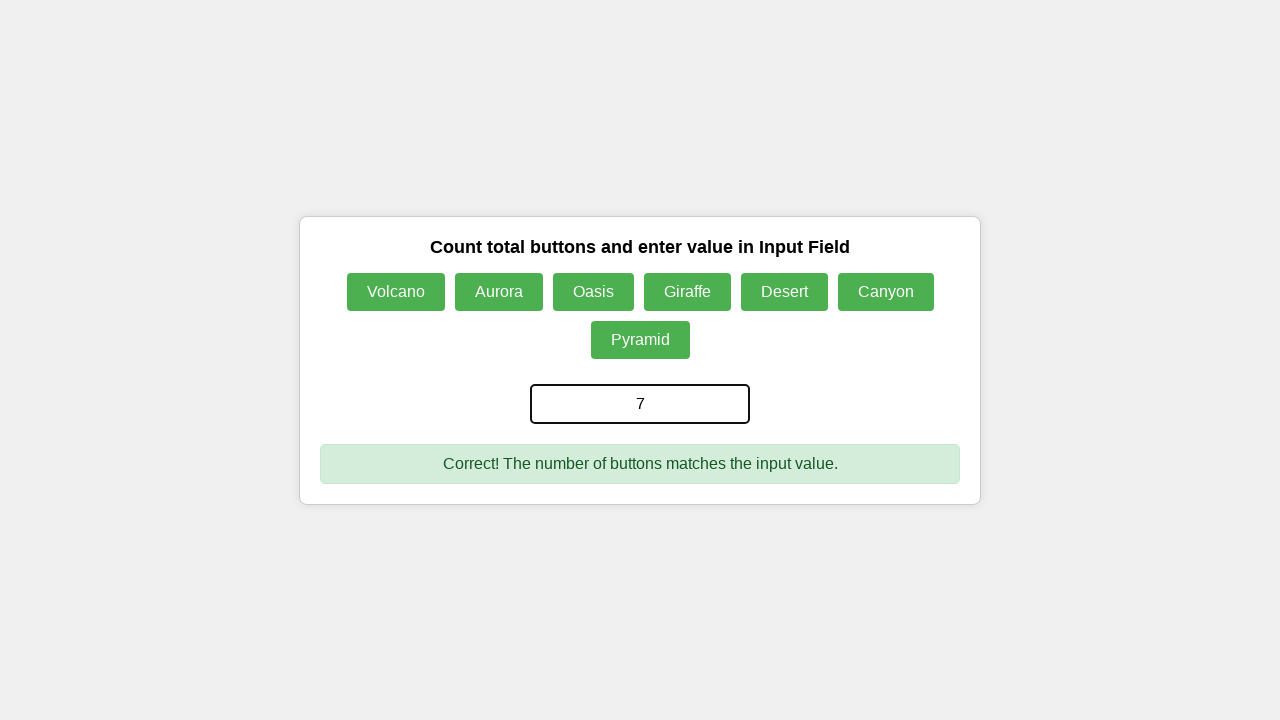